Tests browser navigation functionality by navigating between pages, using browser back/forward/refresh controls, and verifying page titles and URLs

Starting URL: https://www.letskodeit.com/practice

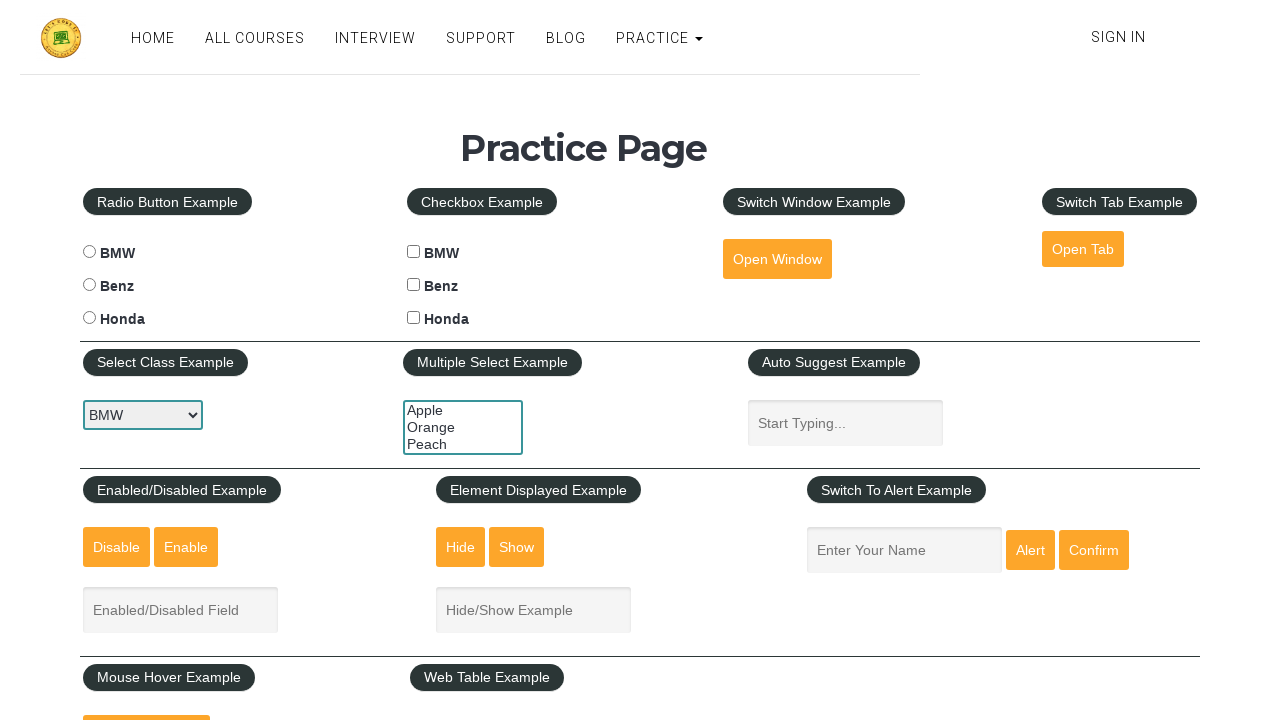

Retrieved initial page title from practice page
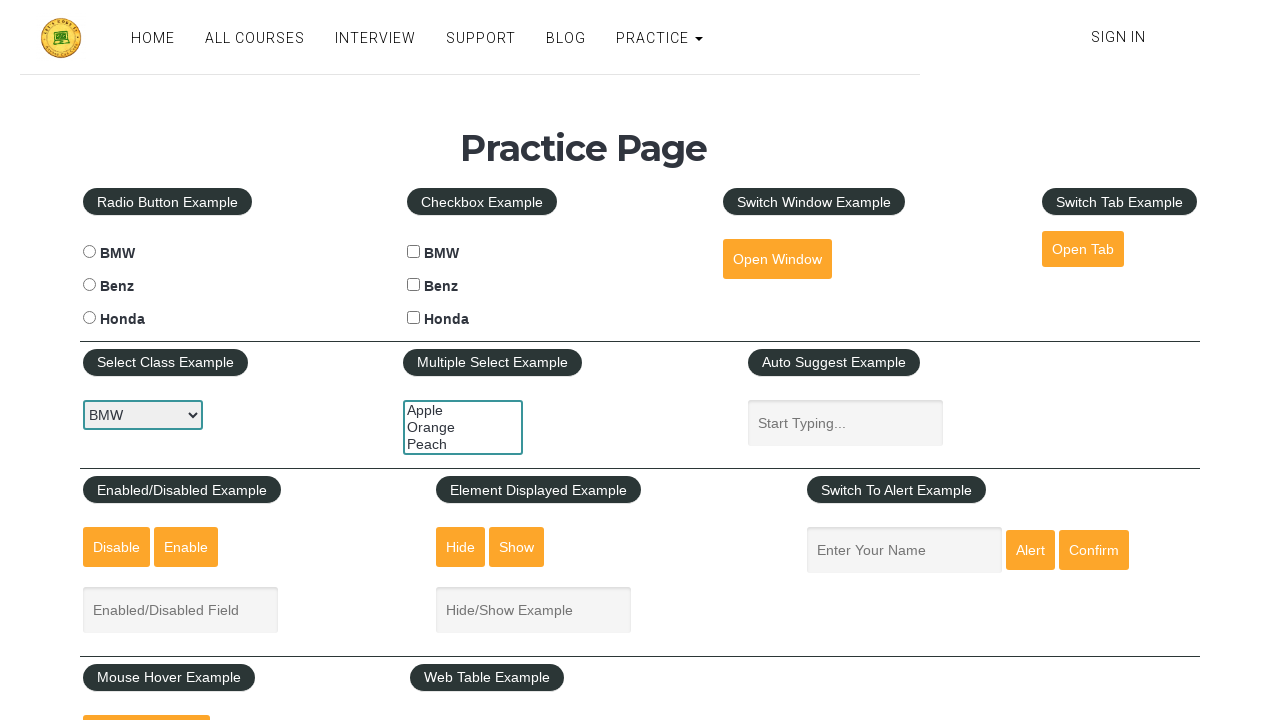

Retrieved initial page URL from practice page
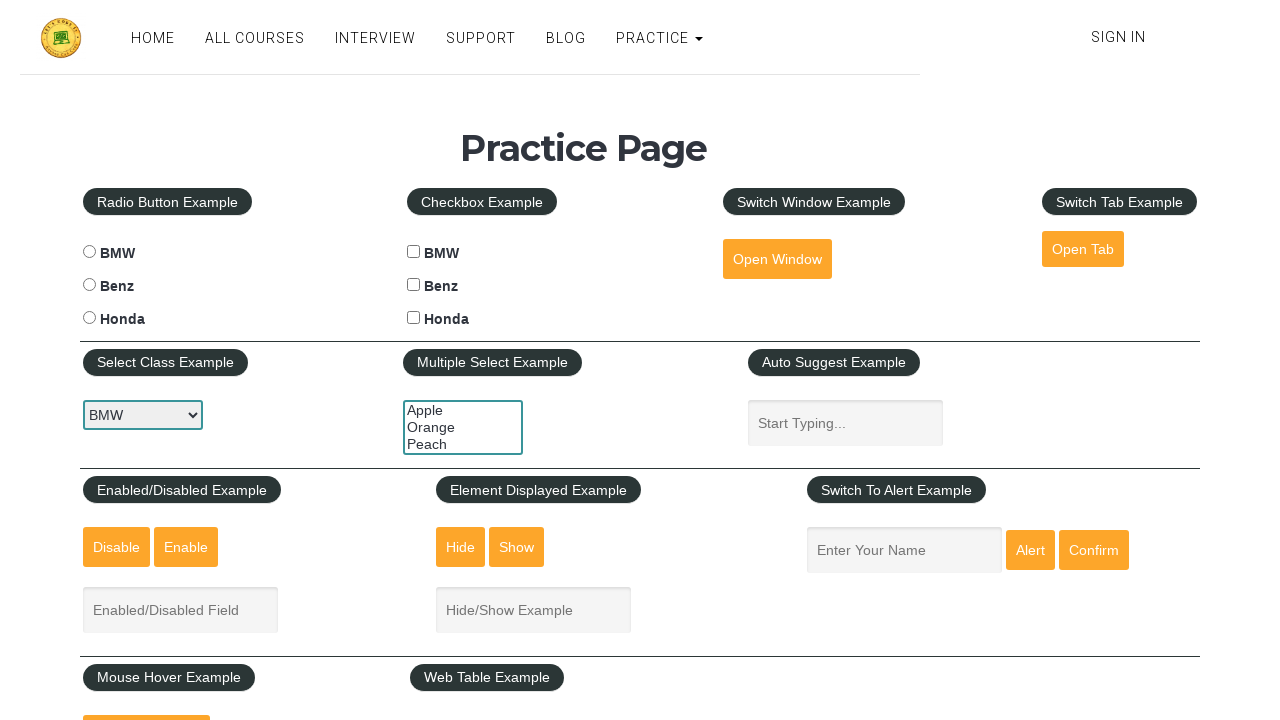

Navigated to YouTube homepage
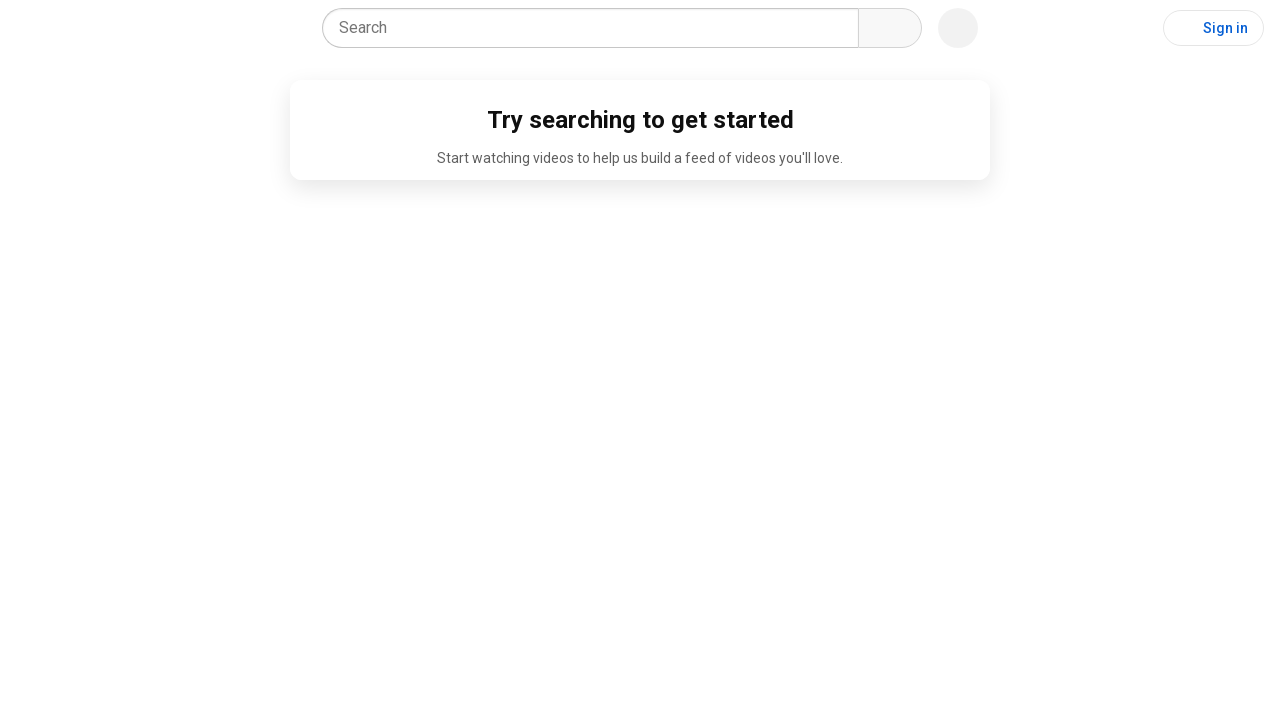

Retrieved YouTube page URL
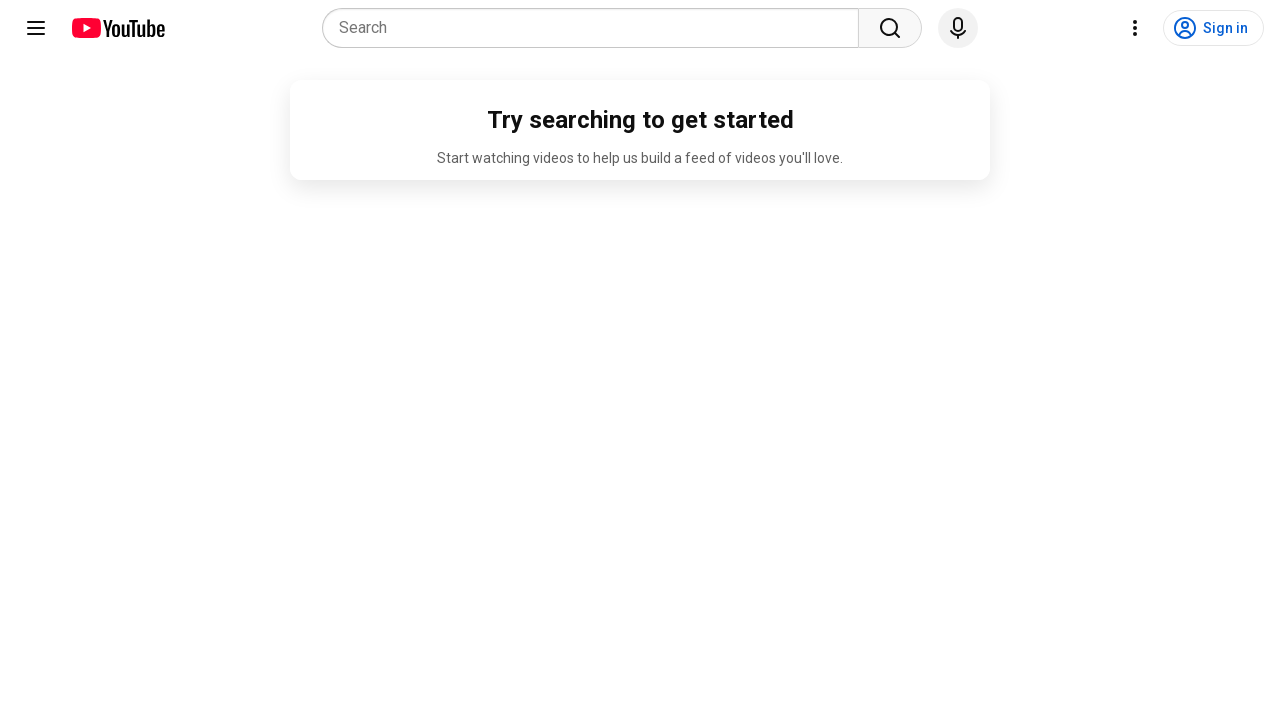

Retrieved YouTube page title
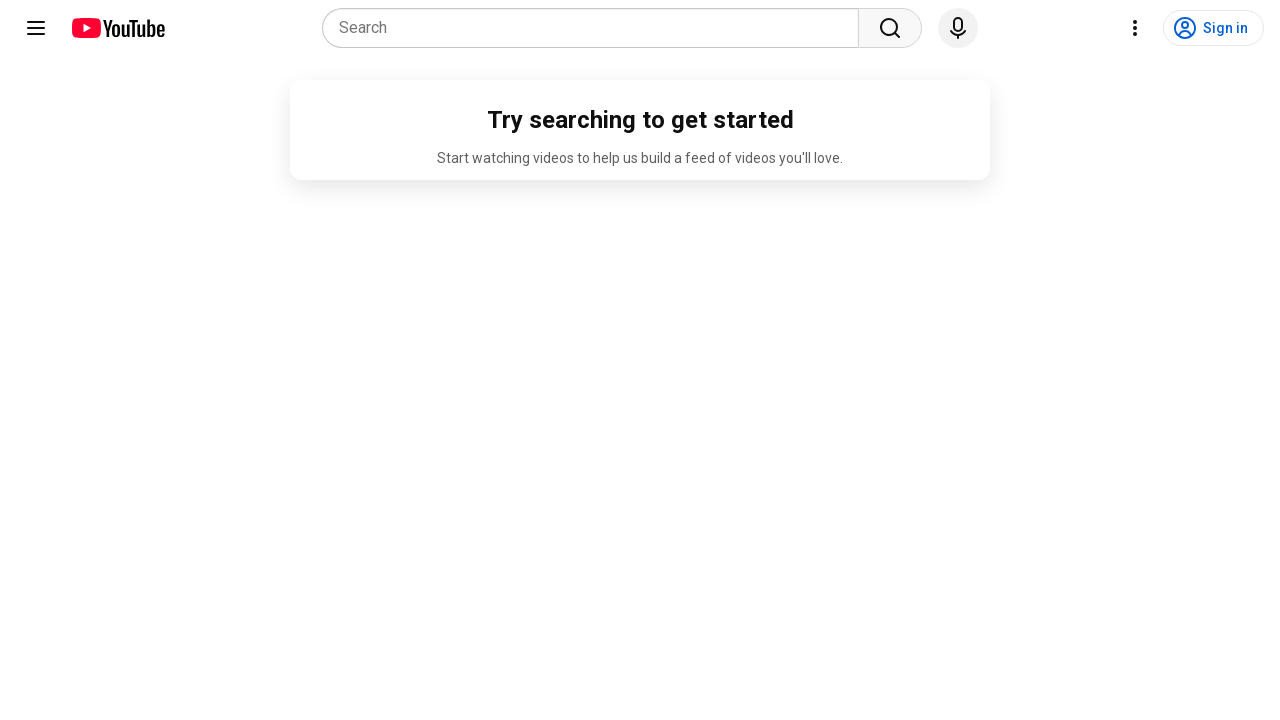

Used browser back button to navigate to previous page
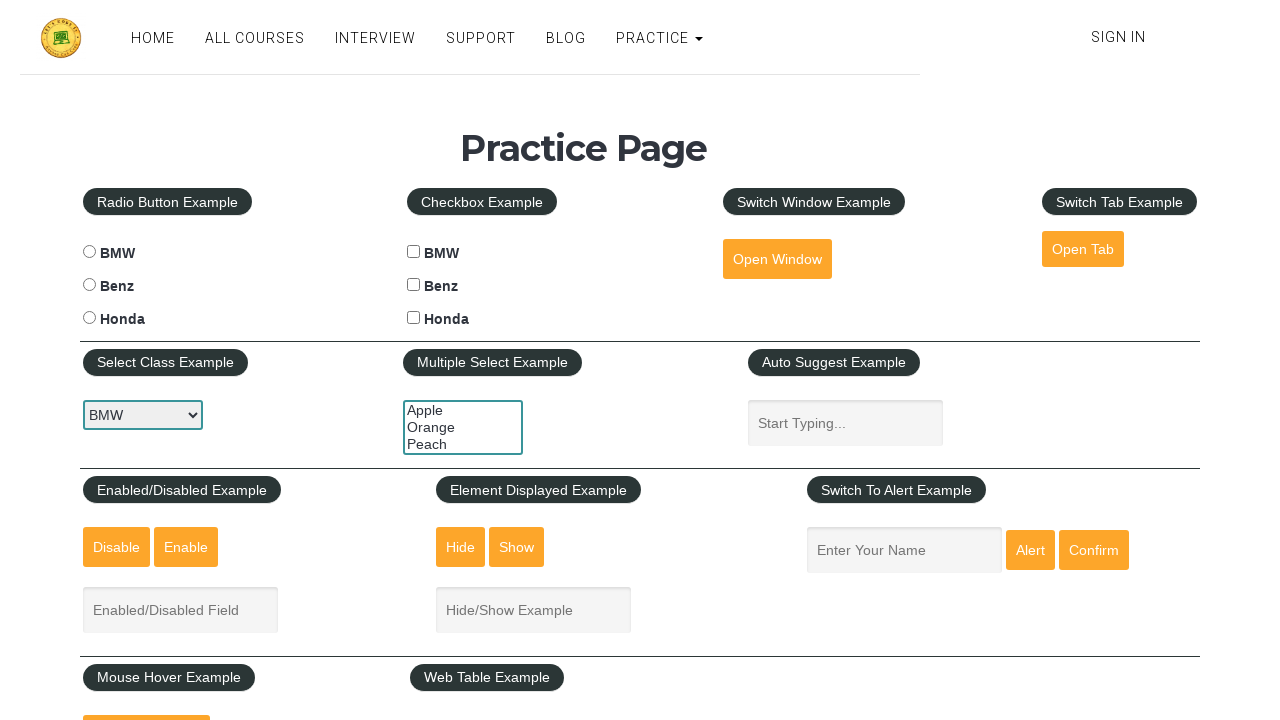

Retrieved URL after navigating back to practice page
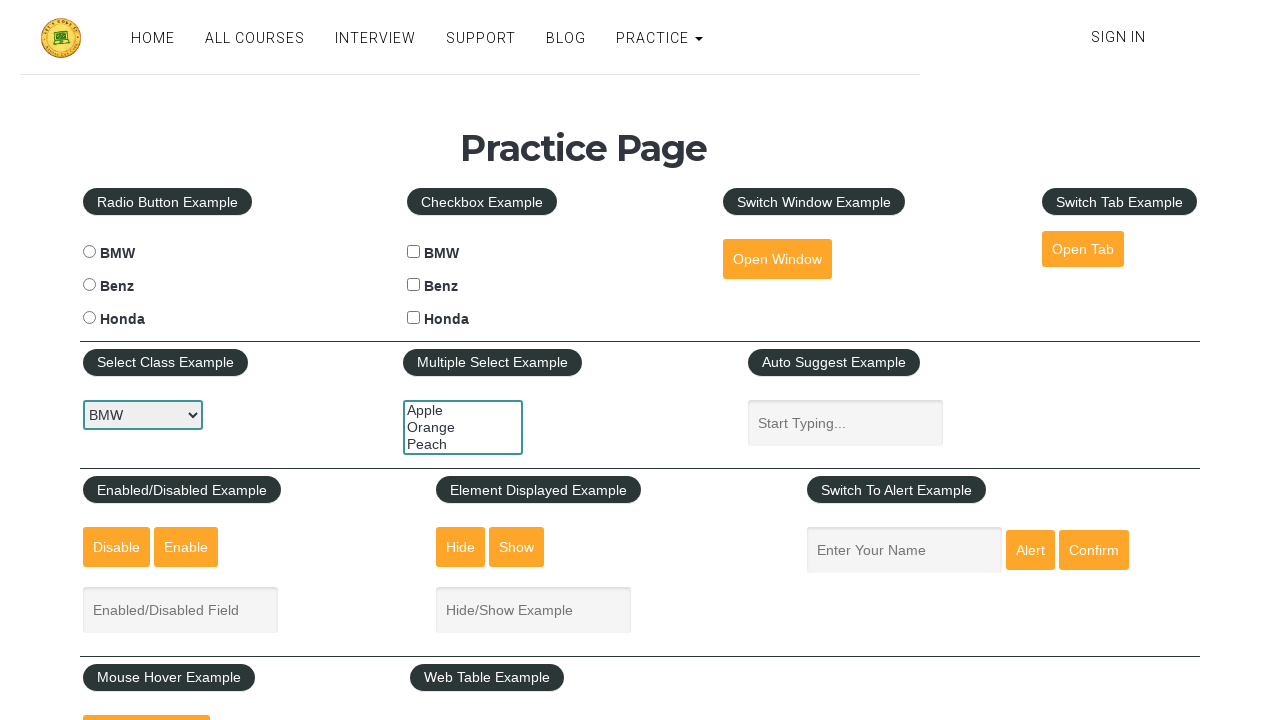

Used browser forward button to navigate to YouTube
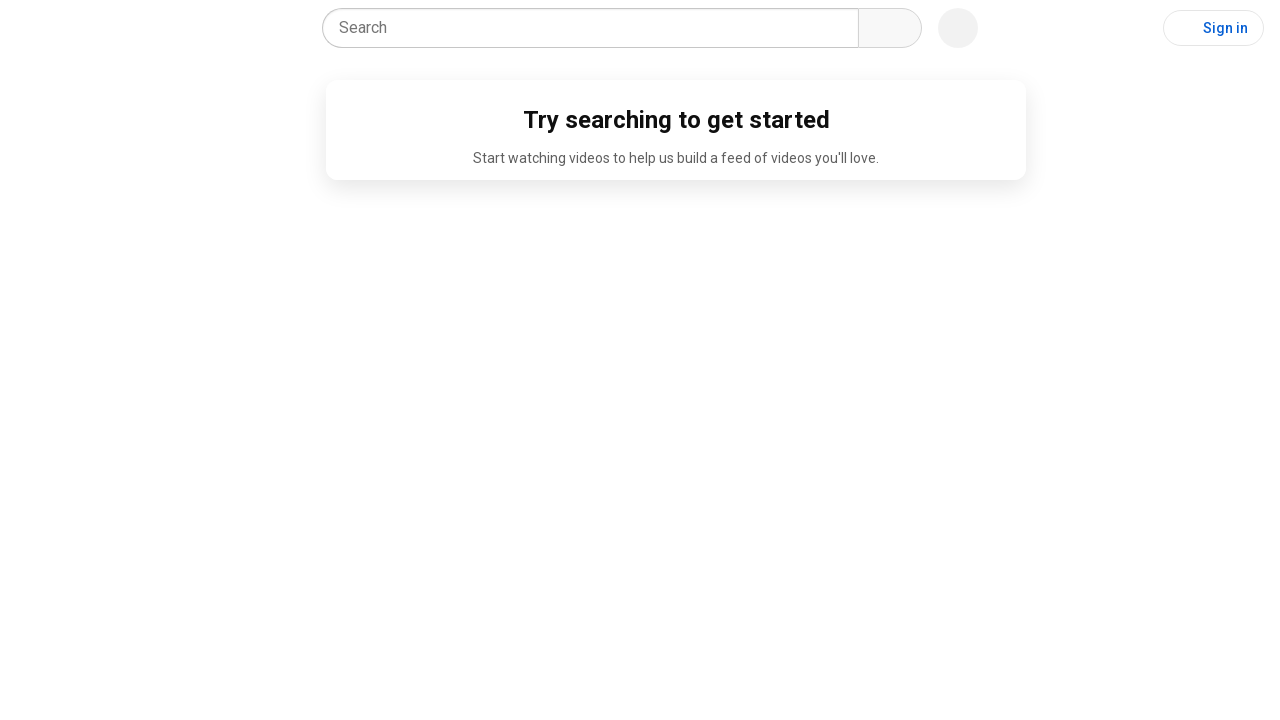

Retrieved URL after navigating forward to YouTube
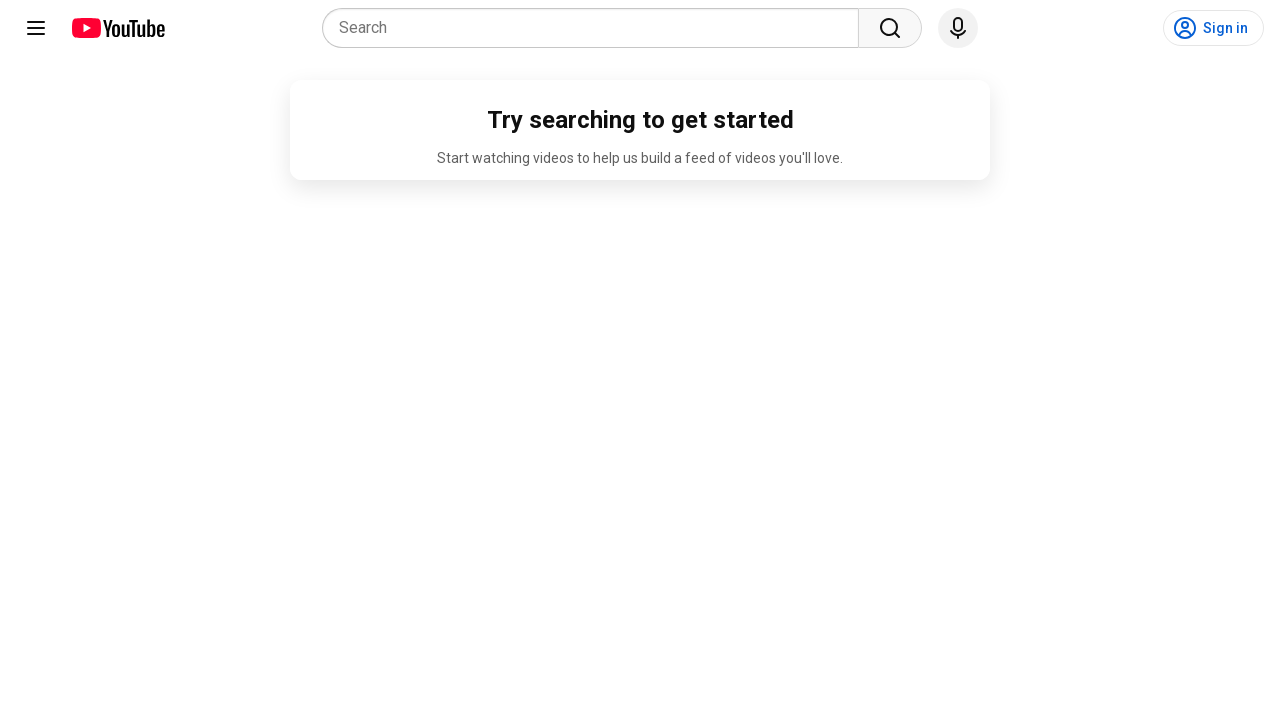

Refreshed the current YouTube page
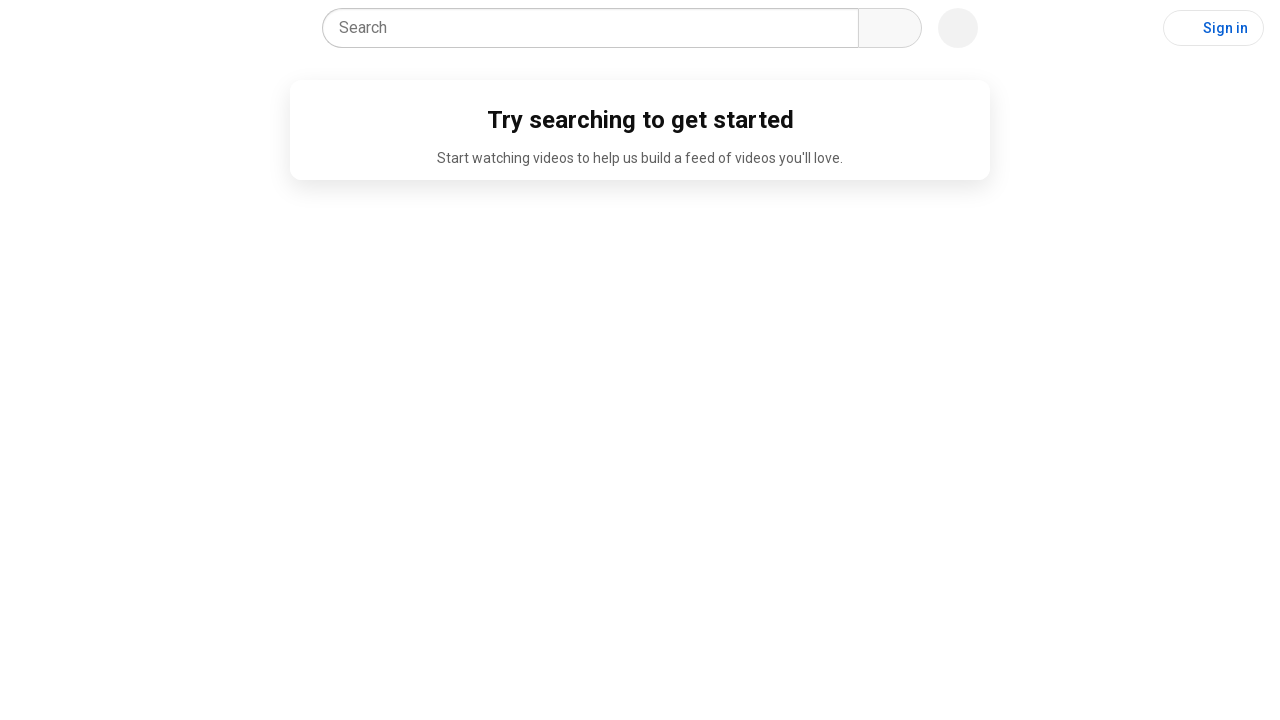

Retrieved URL after page refresh
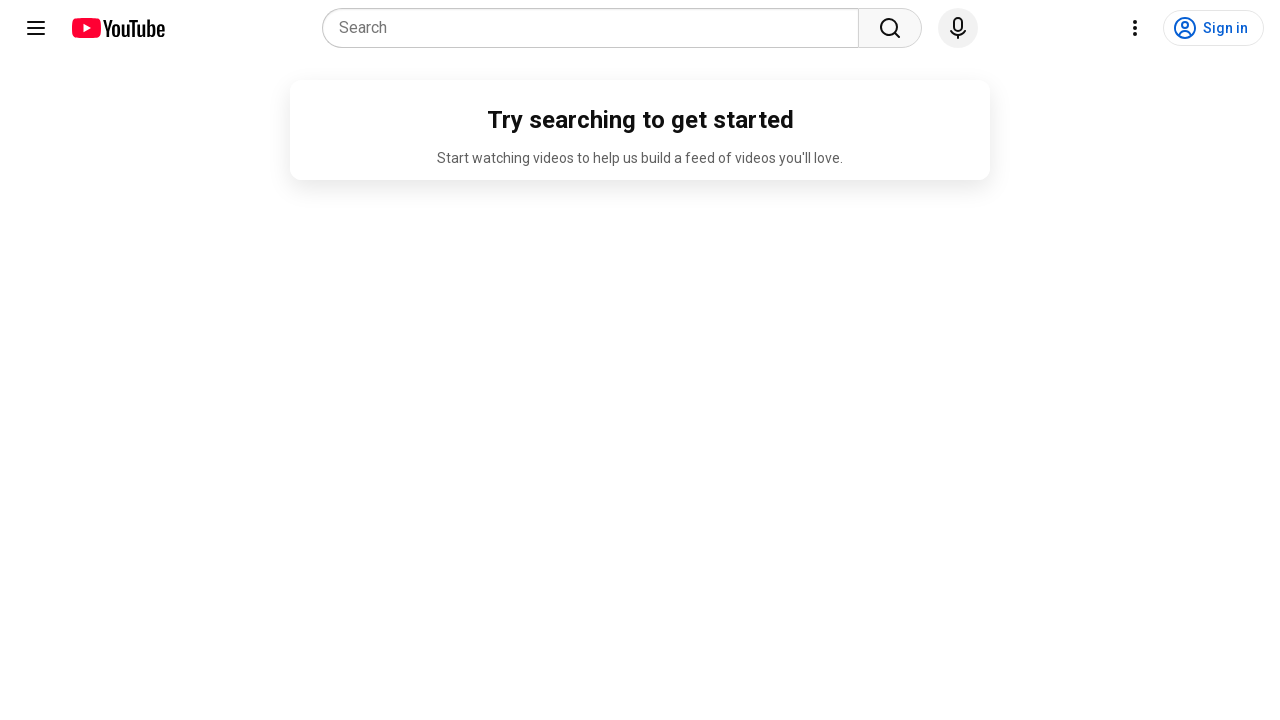

Used browser back button to navigate back to practice page
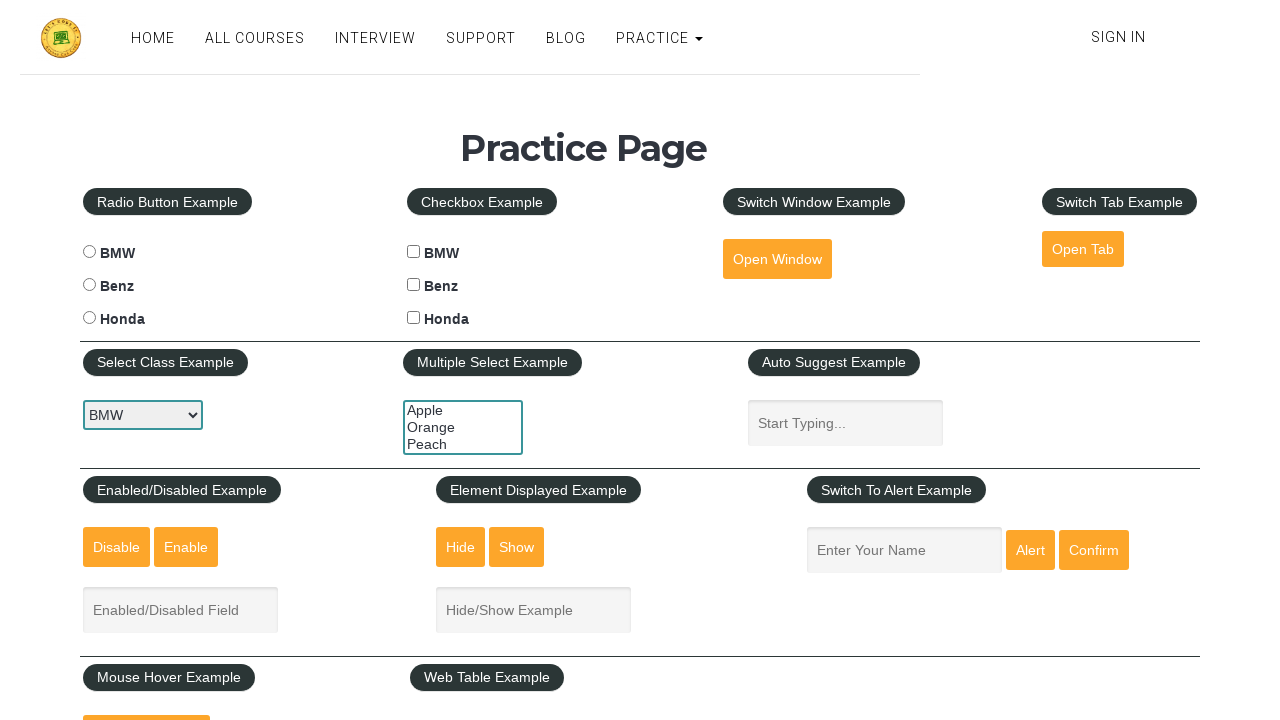

Retrieved final URL from practice page
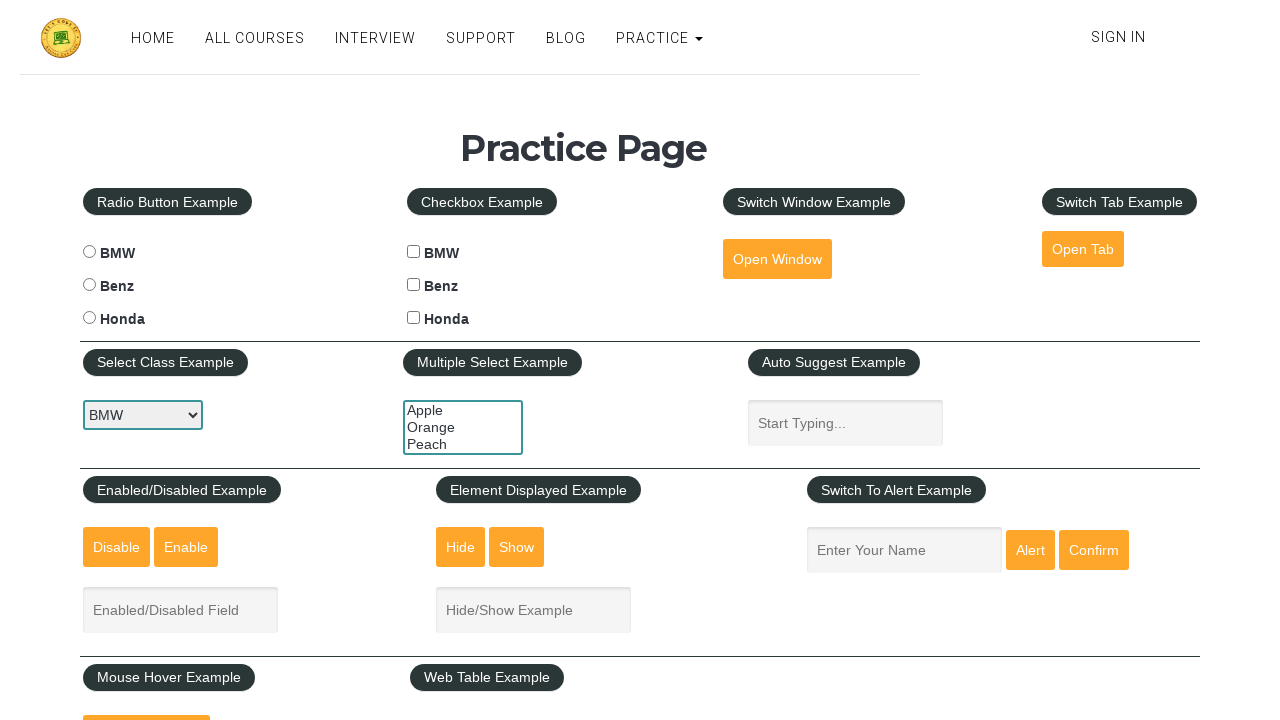

Retrieved page source content from practice page
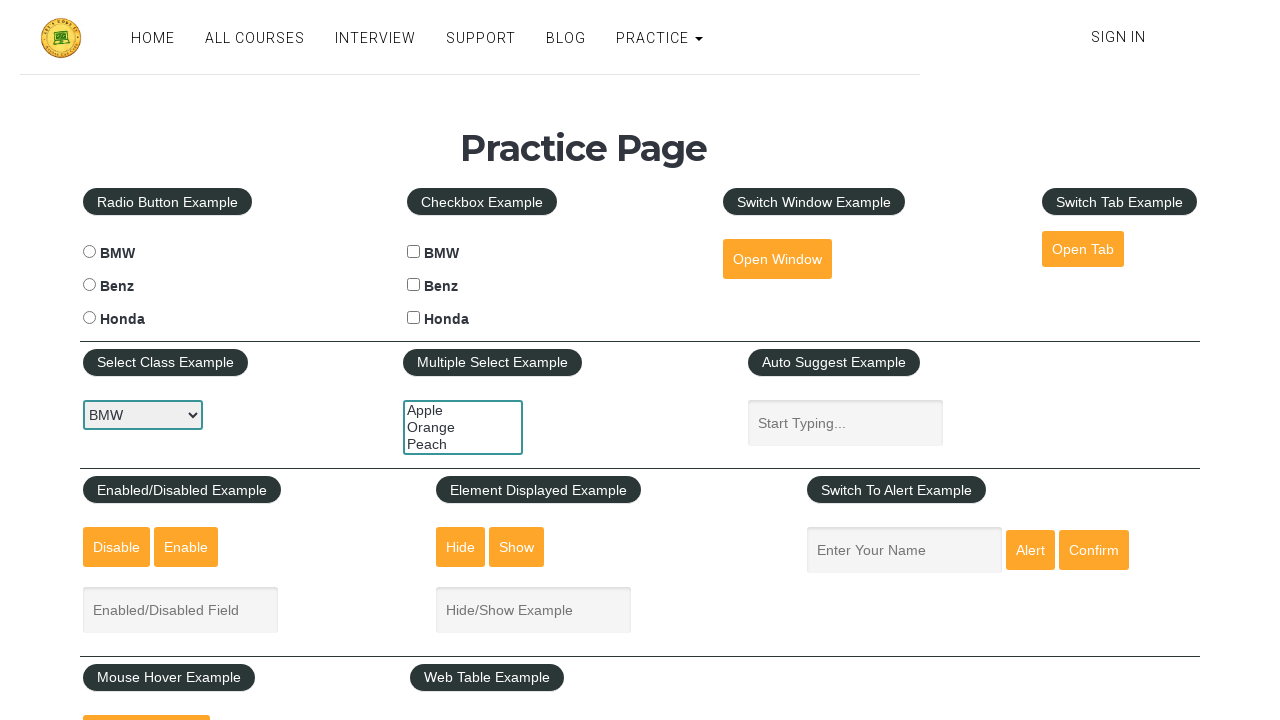

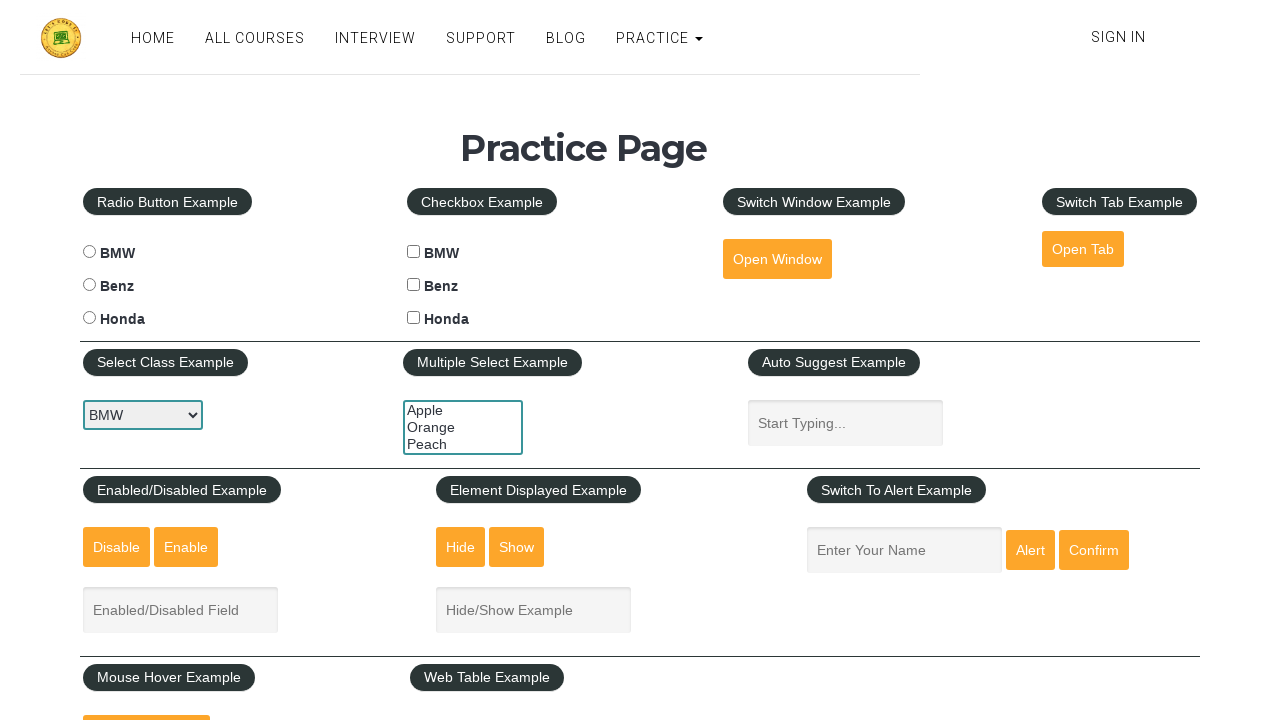